Tests a math quiz page by reading a value from the page, calculating a mathematical expression (log of absolute value of 12*sin(x)), entering the result, selecting a checkbox and radio button, then submitting the form.

Starting URL: http://suninjuly.github.io/math.html

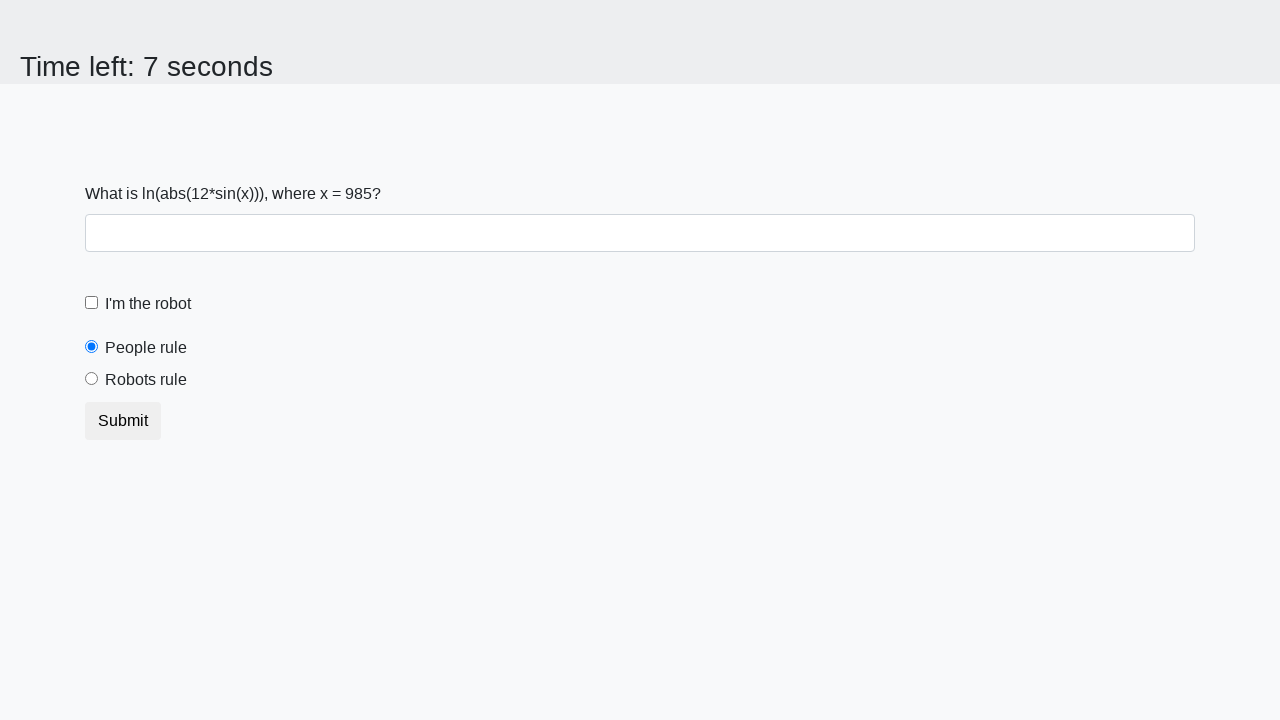

Located the input_value element containing x
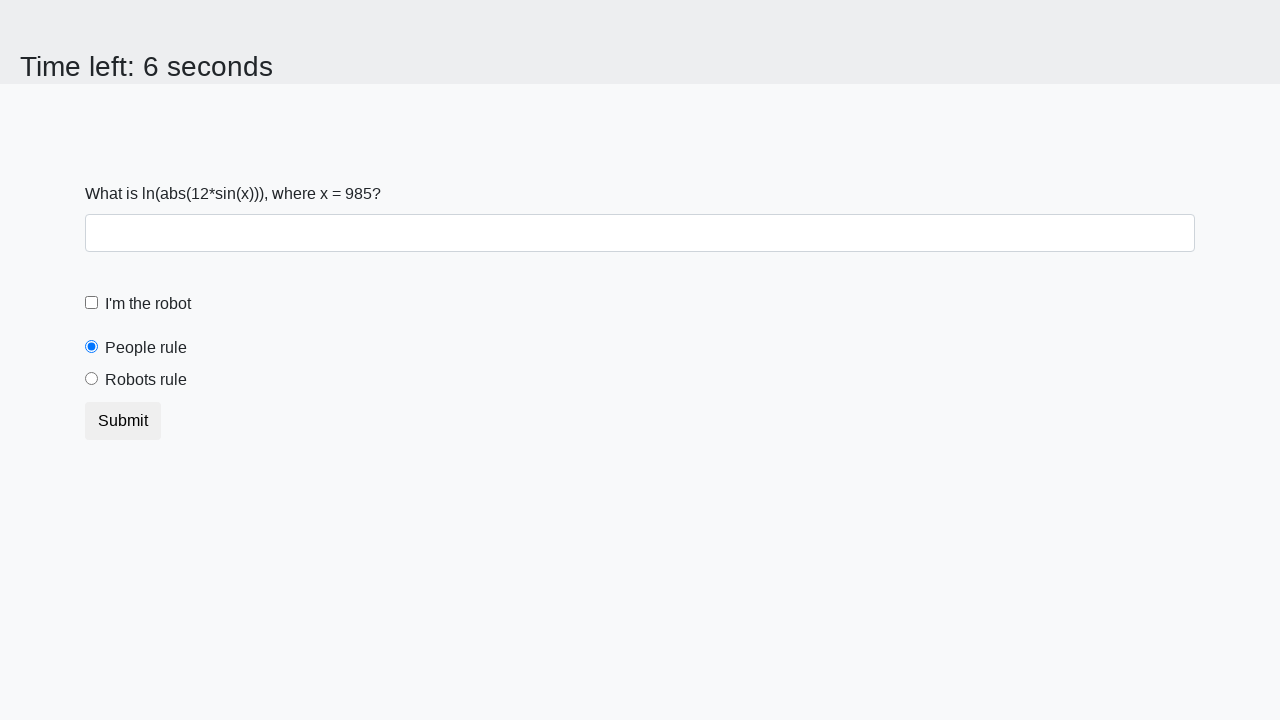

Retrieved x value from page: 985
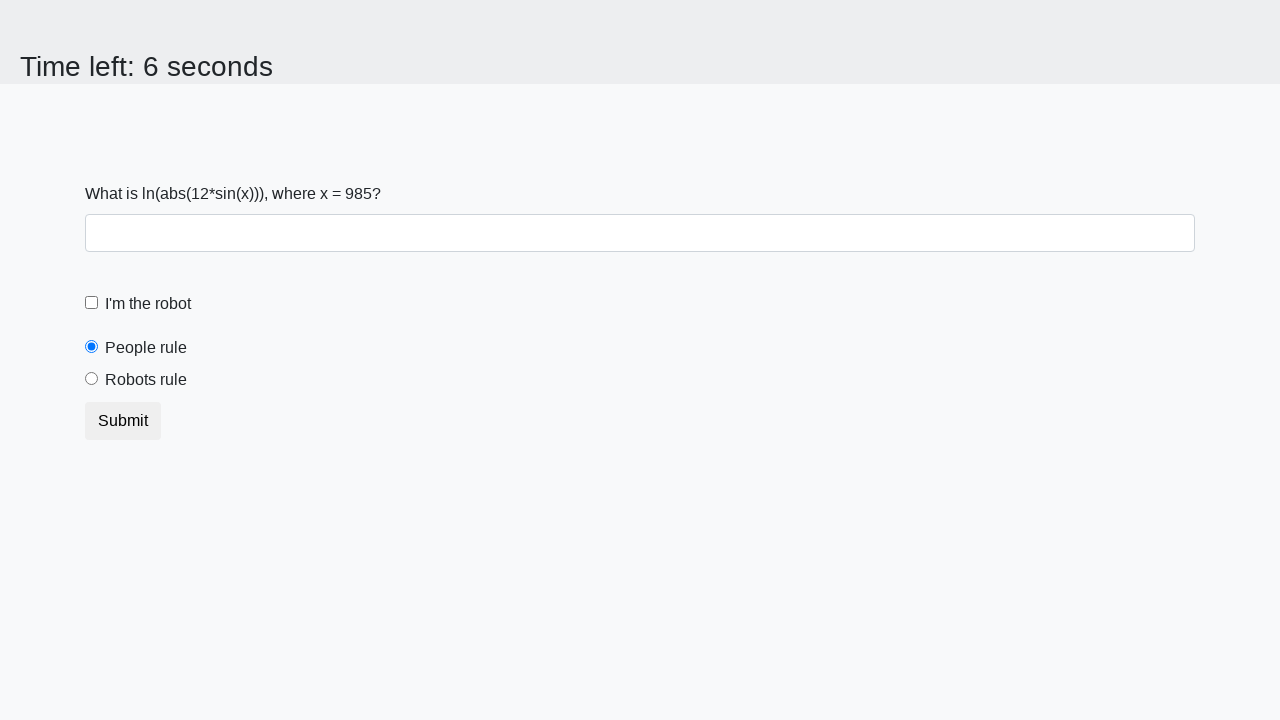

Calculated result using formula log(|12*sin(x)|): 2.4787665048238012
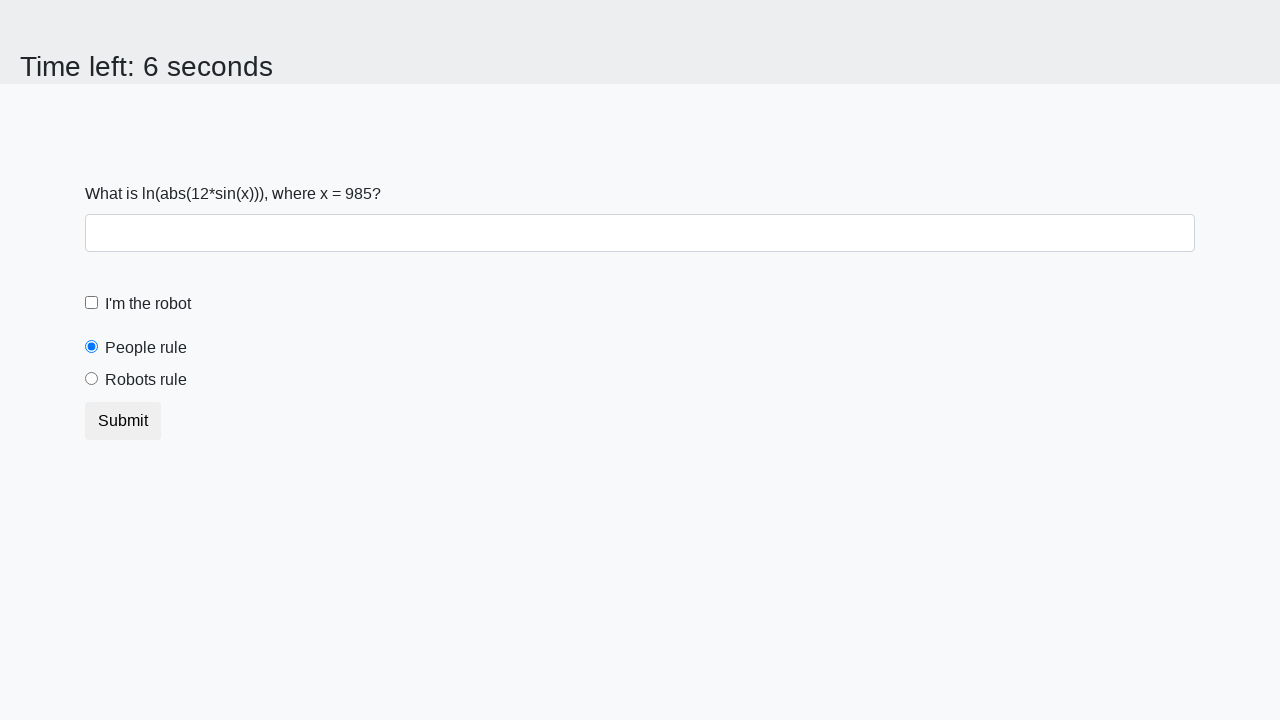

Filled answer field with calculated result: 2.4787665048238012 on #answer
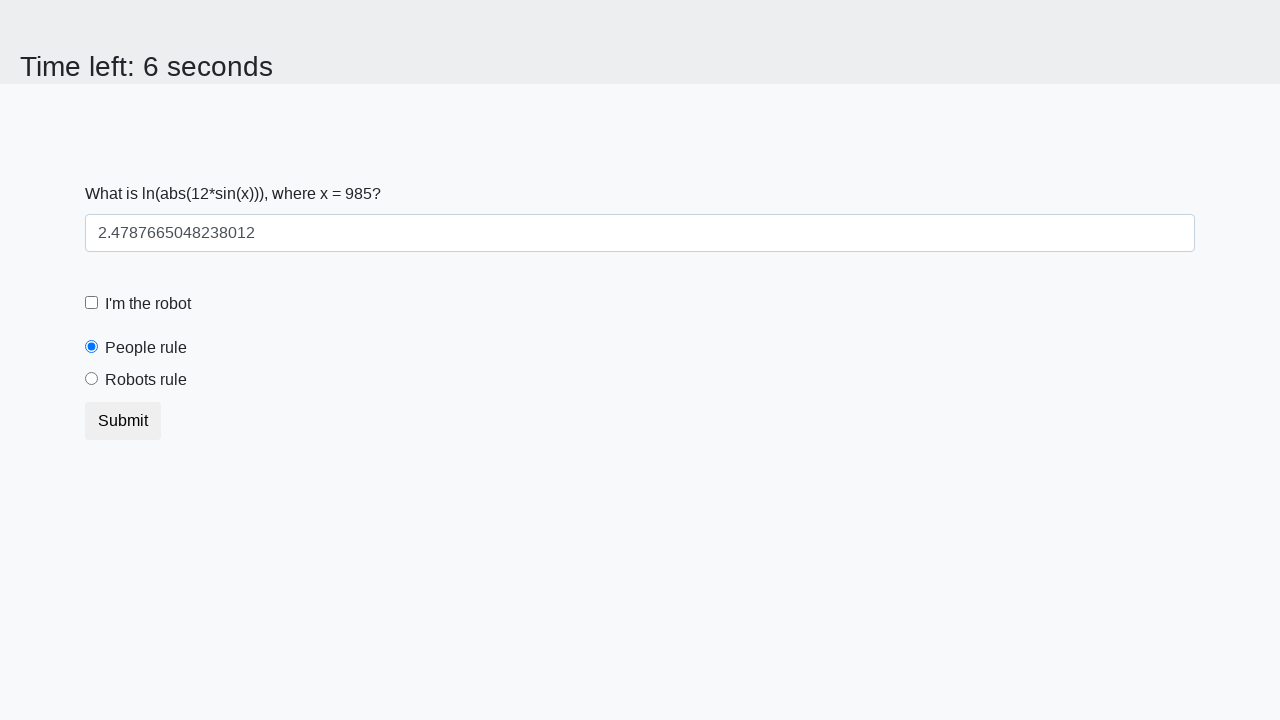

Clicked the robot checkbox at (92, 303) on #robotCheckbox
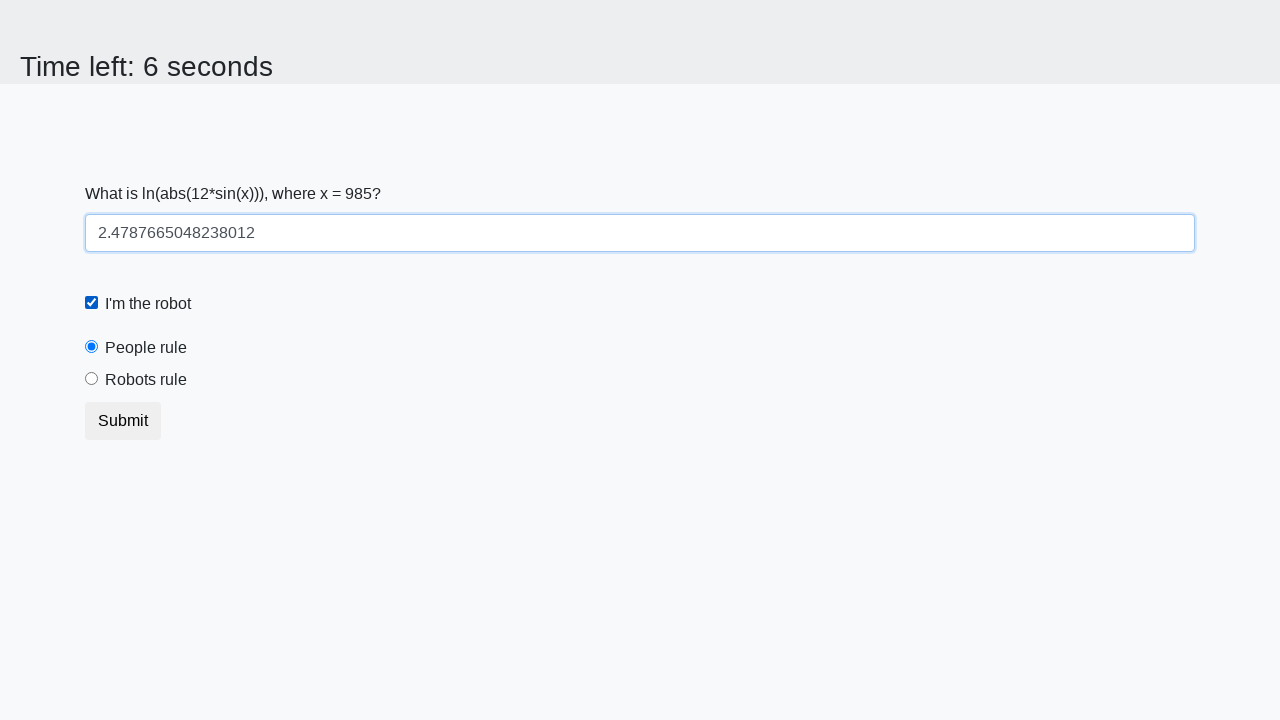

Selected the 'robots rule' radio button at (92, 379) on #robotsRule
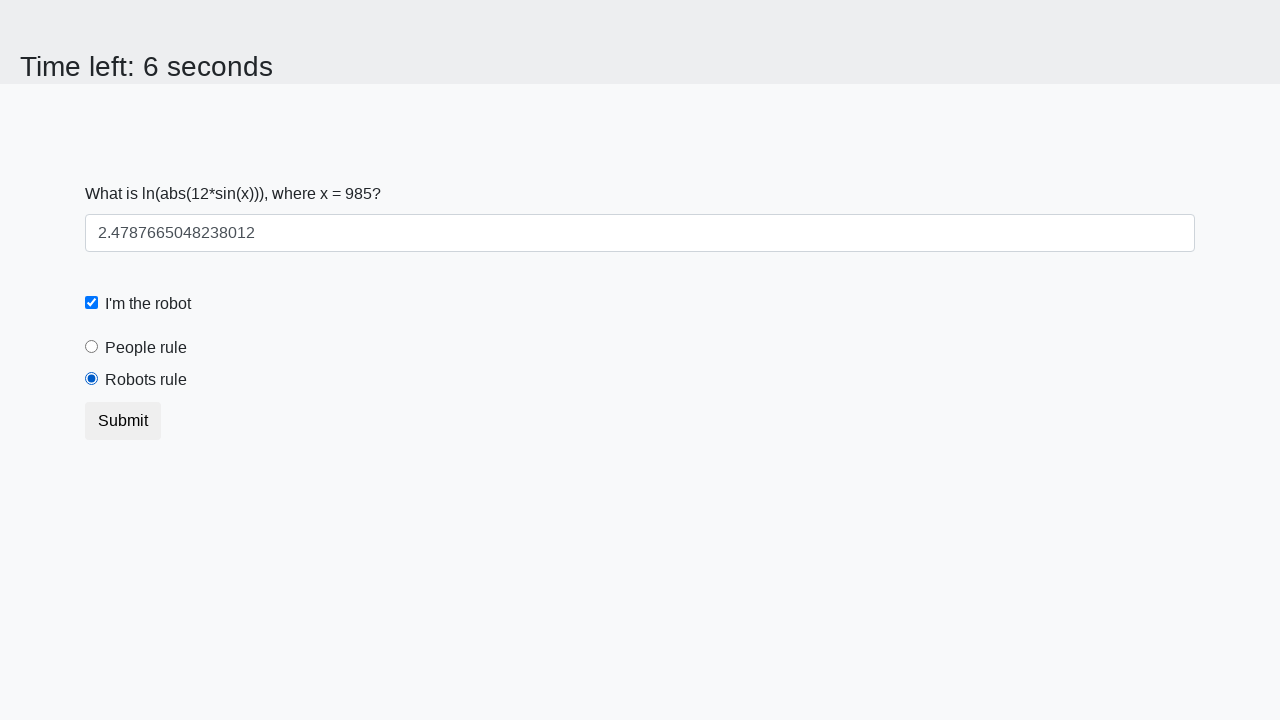

Clicked the submit button to complete the math quiz at (123, 421) on .btn.btn-default
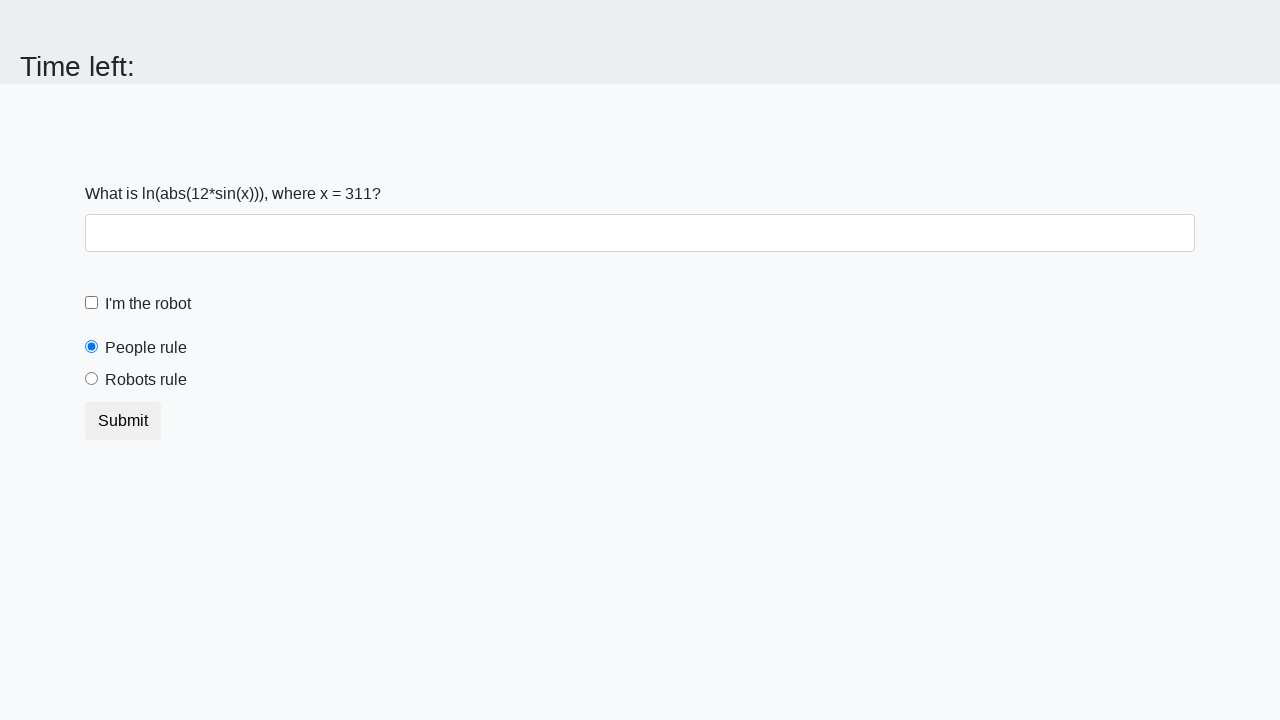

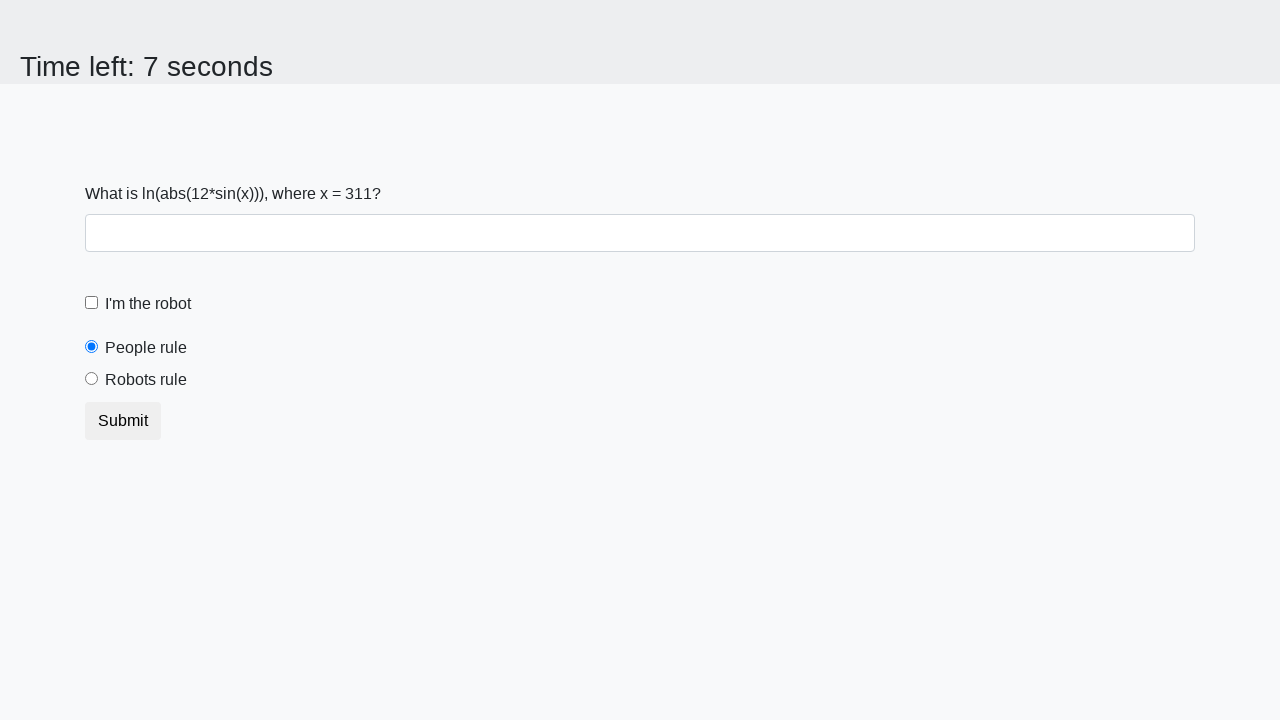